Tests keyboard shortcut functionality by entering text in the first name field, selecting all with Ctrl+A, copying with Ctrl+C, and pasting into the last name field with Ctrl+V

Starting URL: https://grotechminds.com/registration/

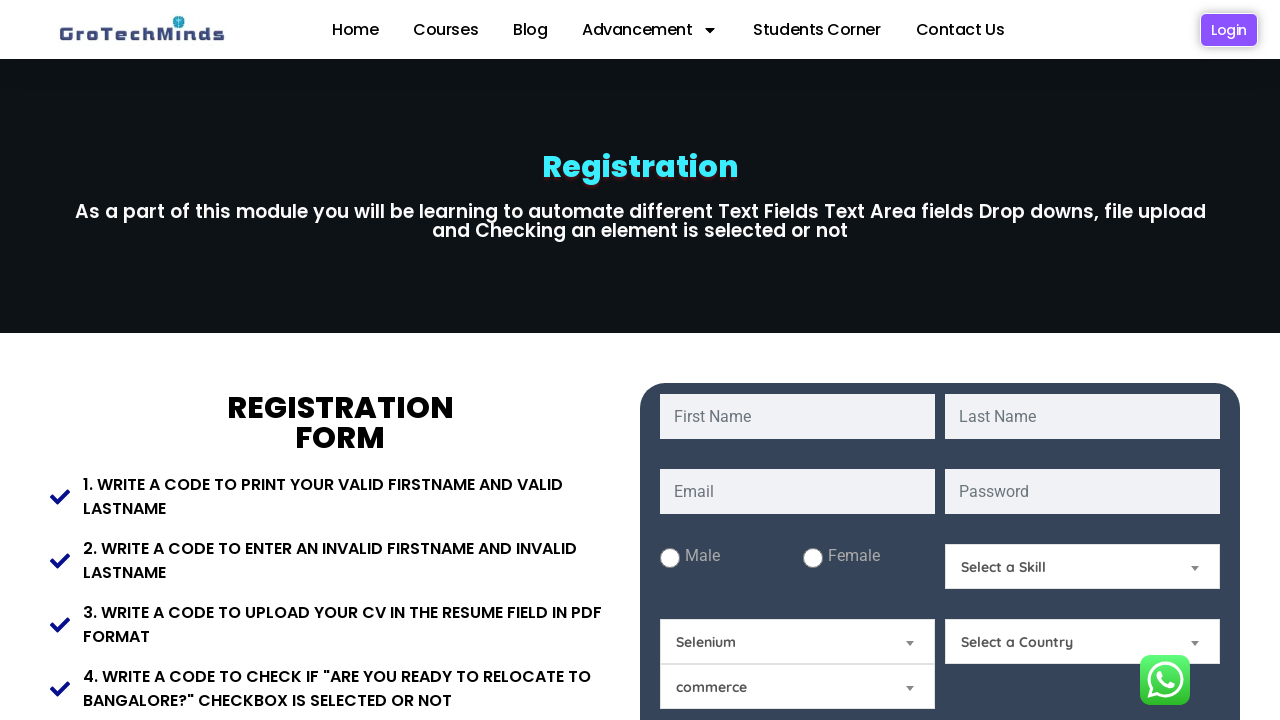

Filled first name field with 'myname' on #fname
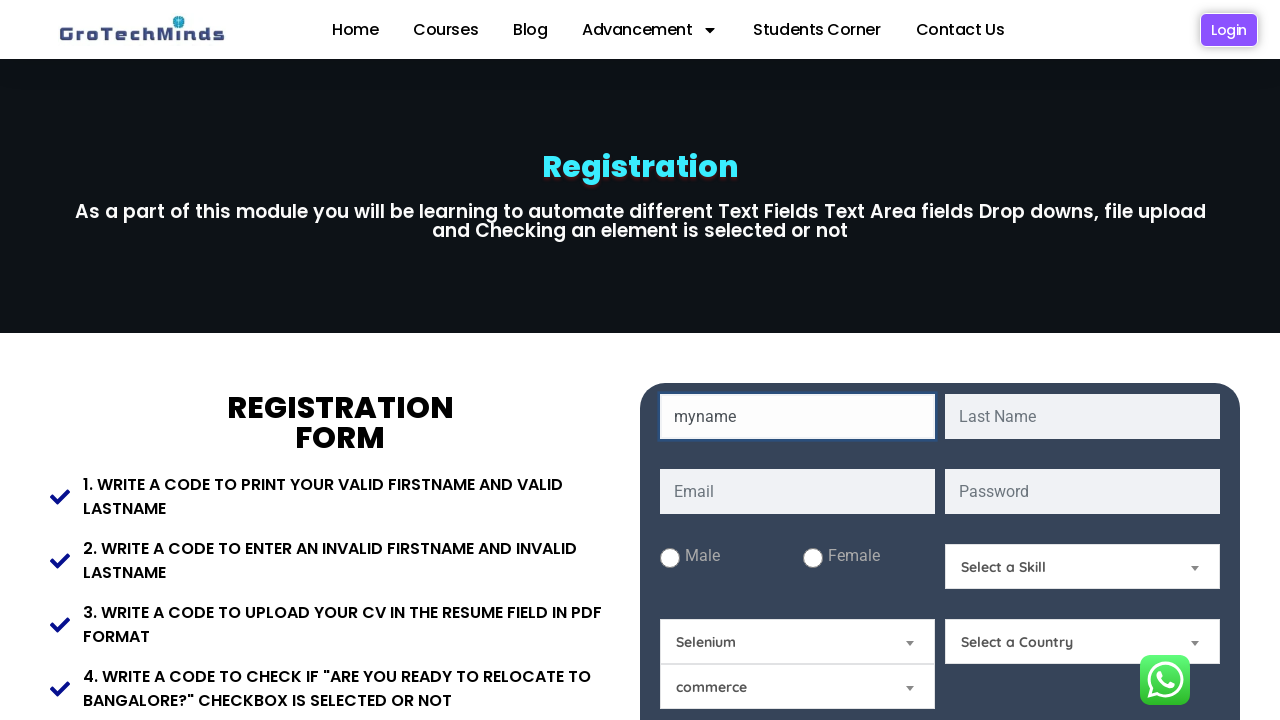

Clicked on first name field to focus at (798, 416) on #fname
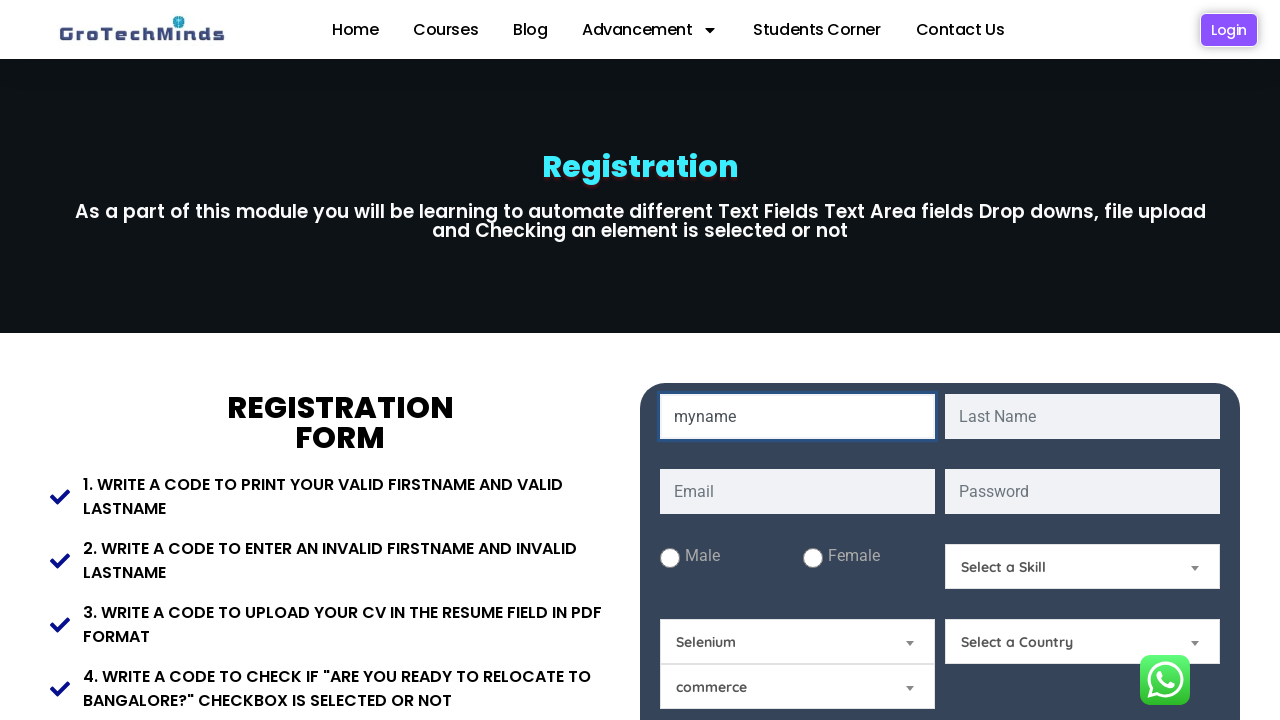

Pressed Ctrl+A to select all text in first name field
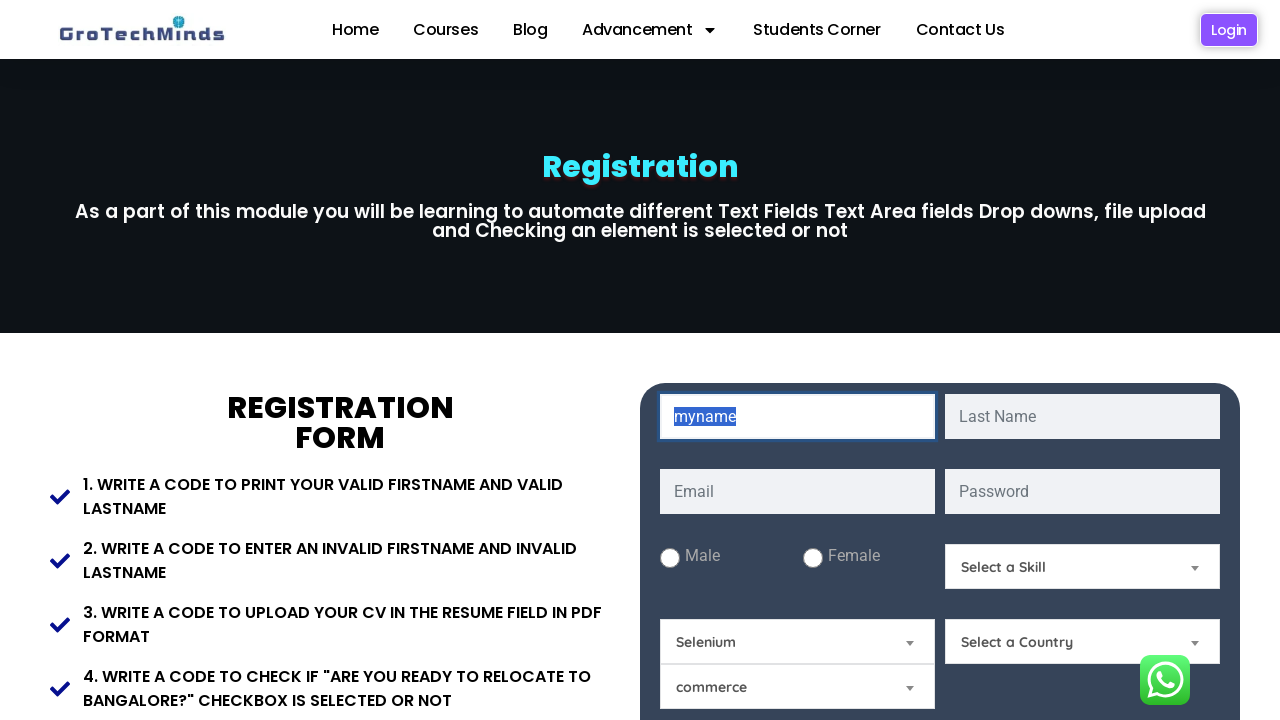

Pressed Ctrl+C to copy selected text
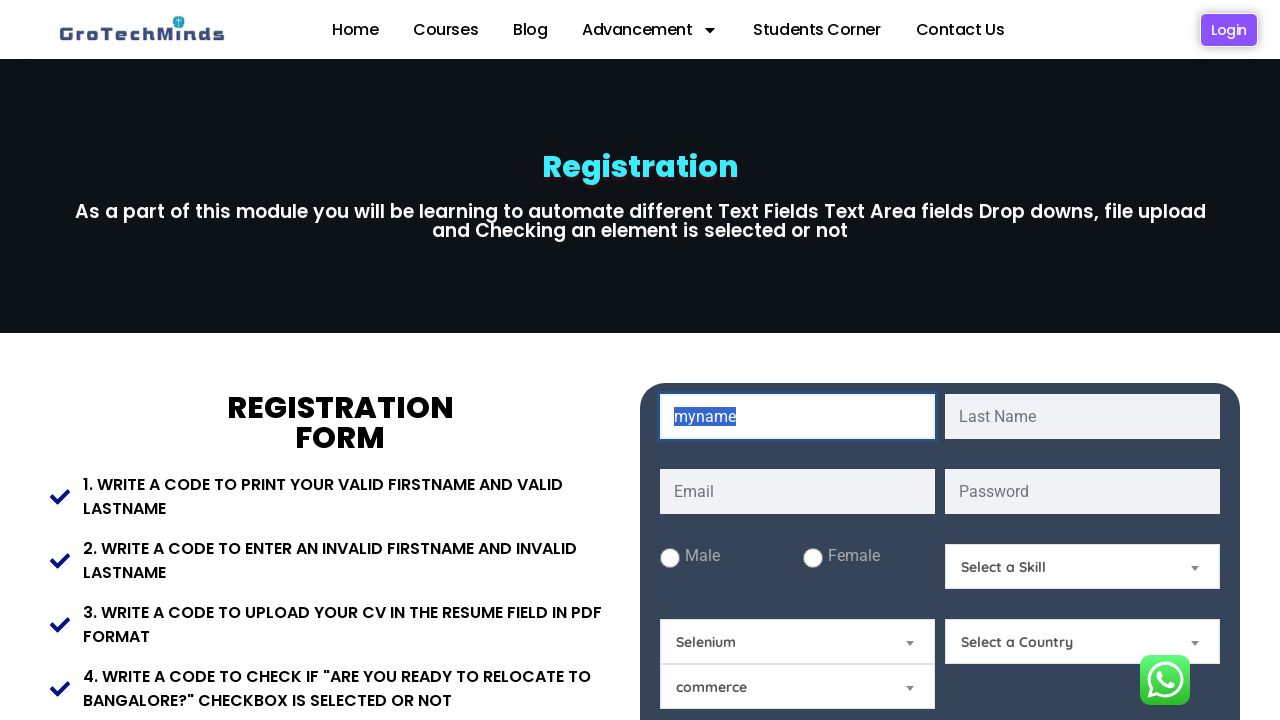

Clicked on last name field to focus at (1082, 416) on #lname
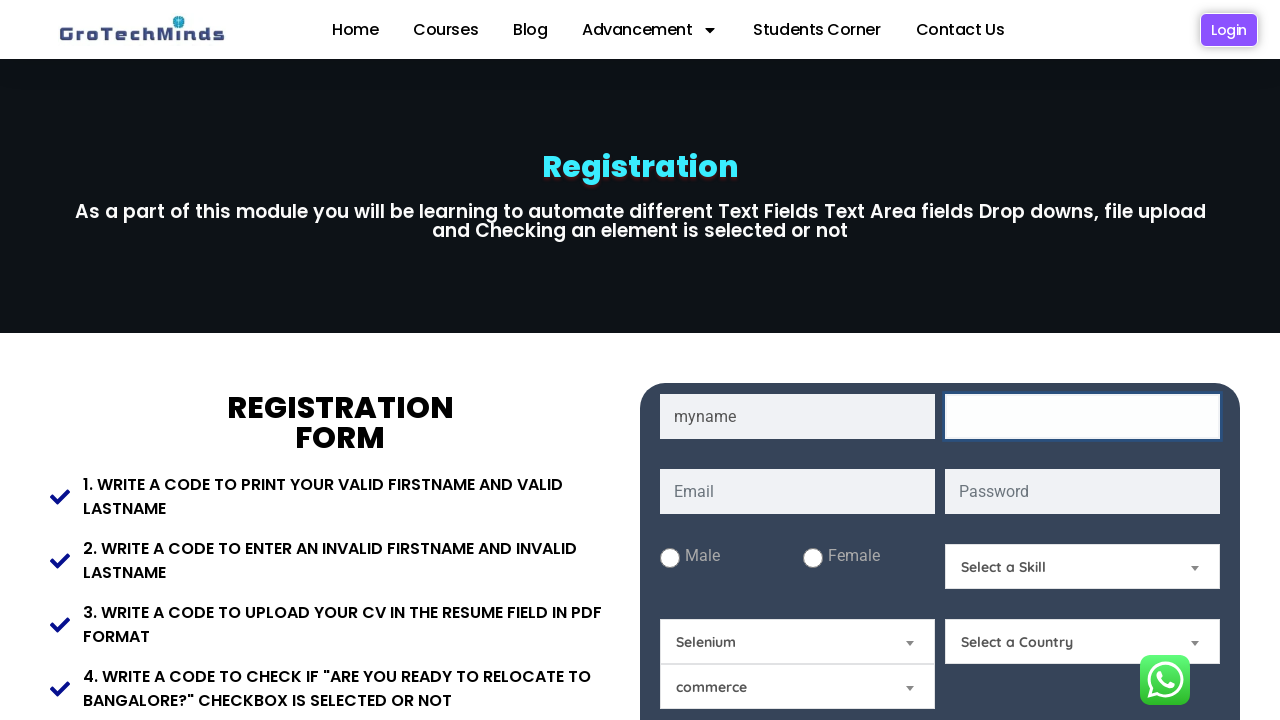

Pressed Ctrl+V to paste copied text into last name field
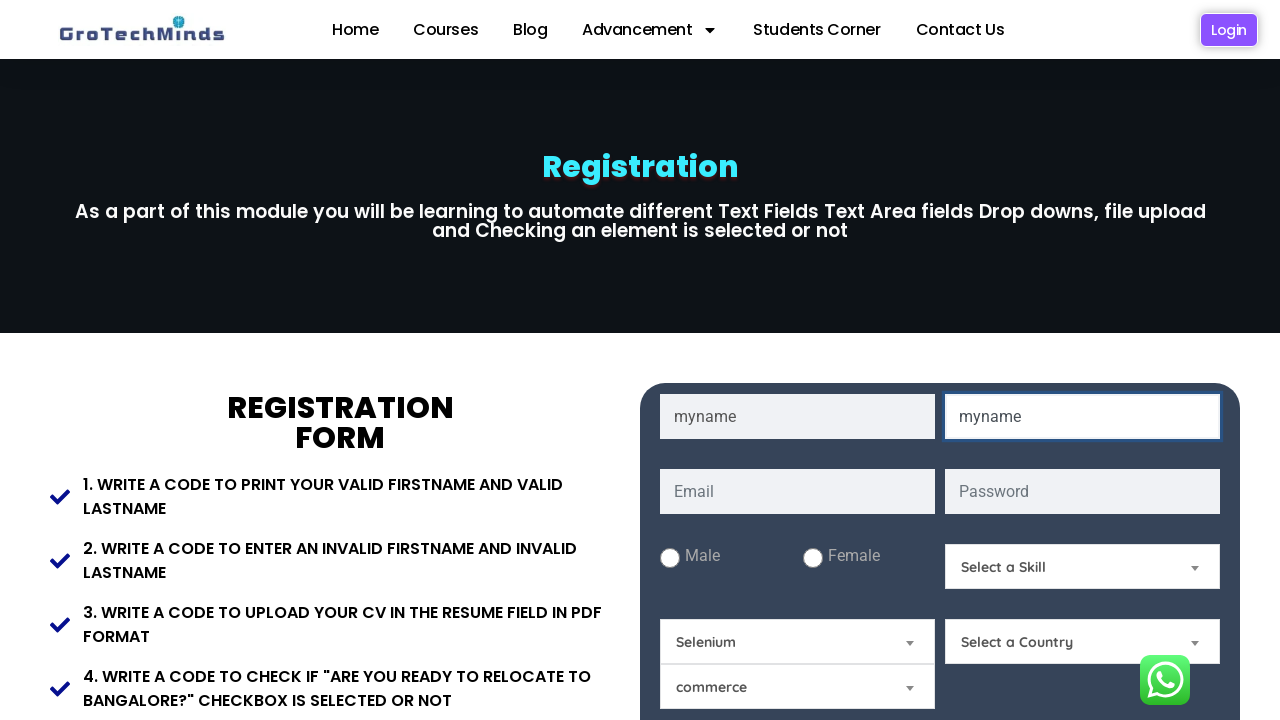

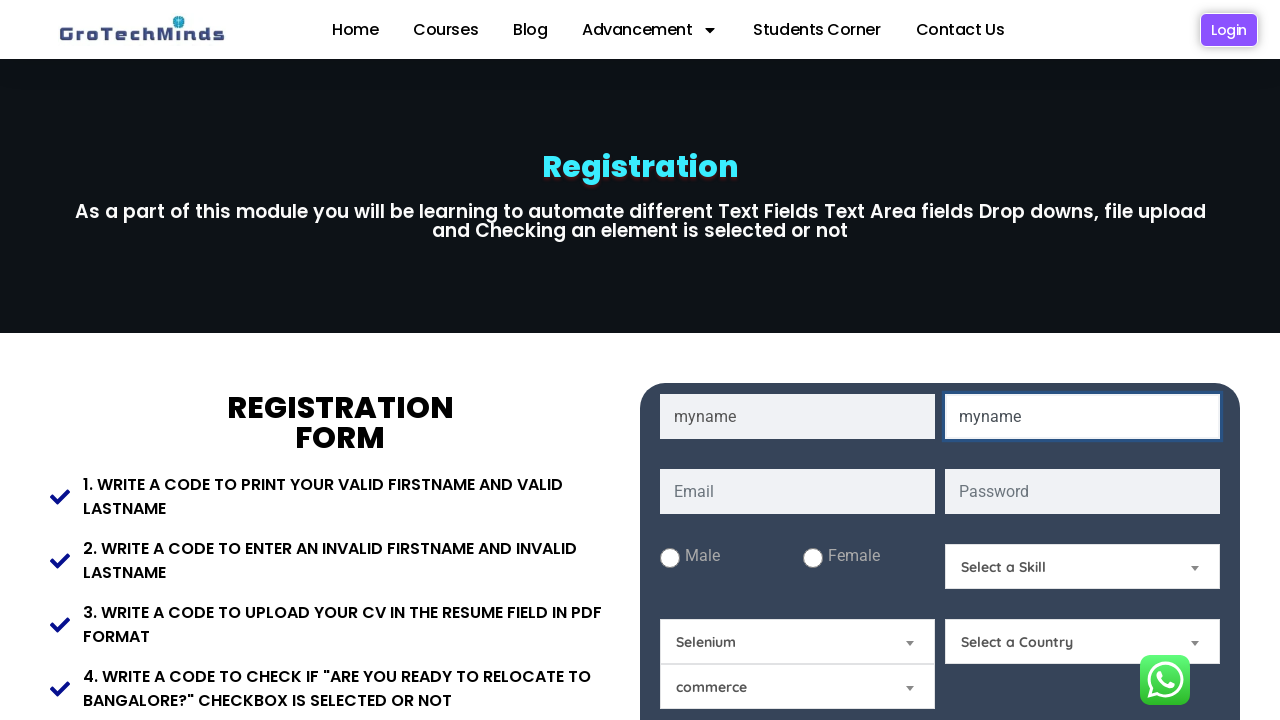